Tests navigation to "Slow load website" page by clicking on the SlowLoadWeb element and verifying the title appears after the page loads

Starting URL: https://curso.testautomation.es

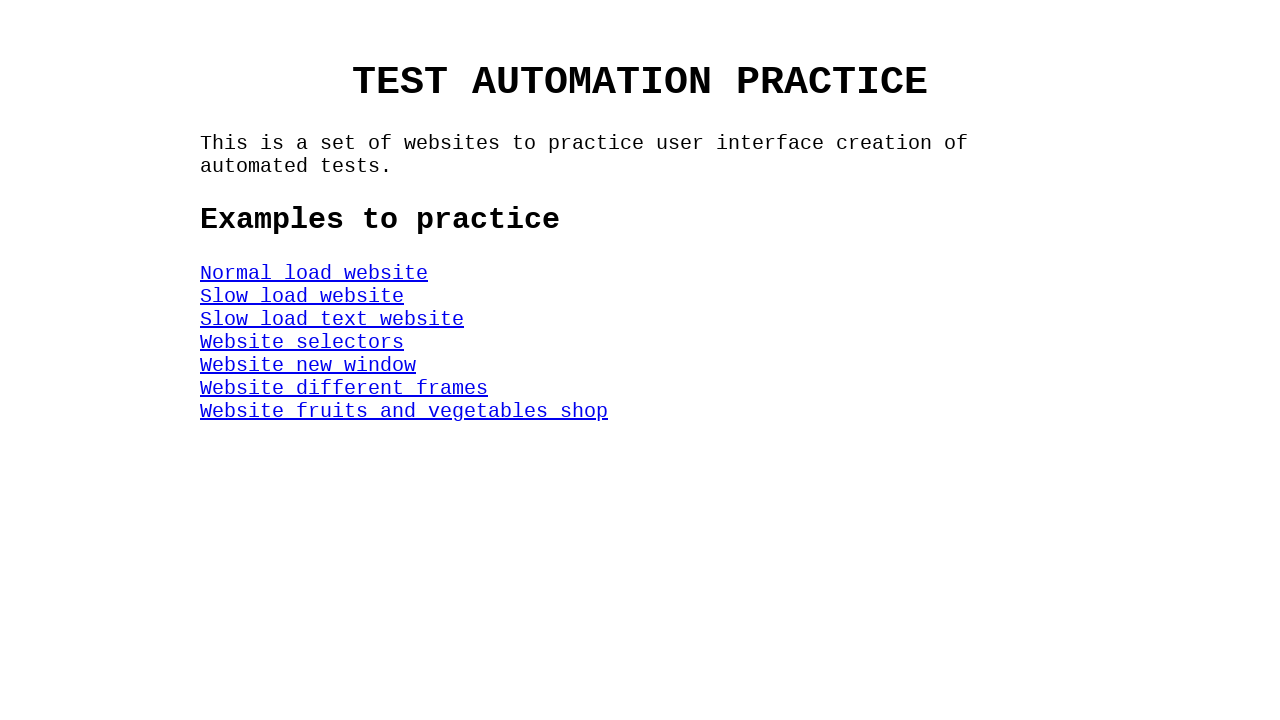

Clicked on SlowLoadWeb element to navigate to slow load website page at (302, 296) on #SlowLoadWeb
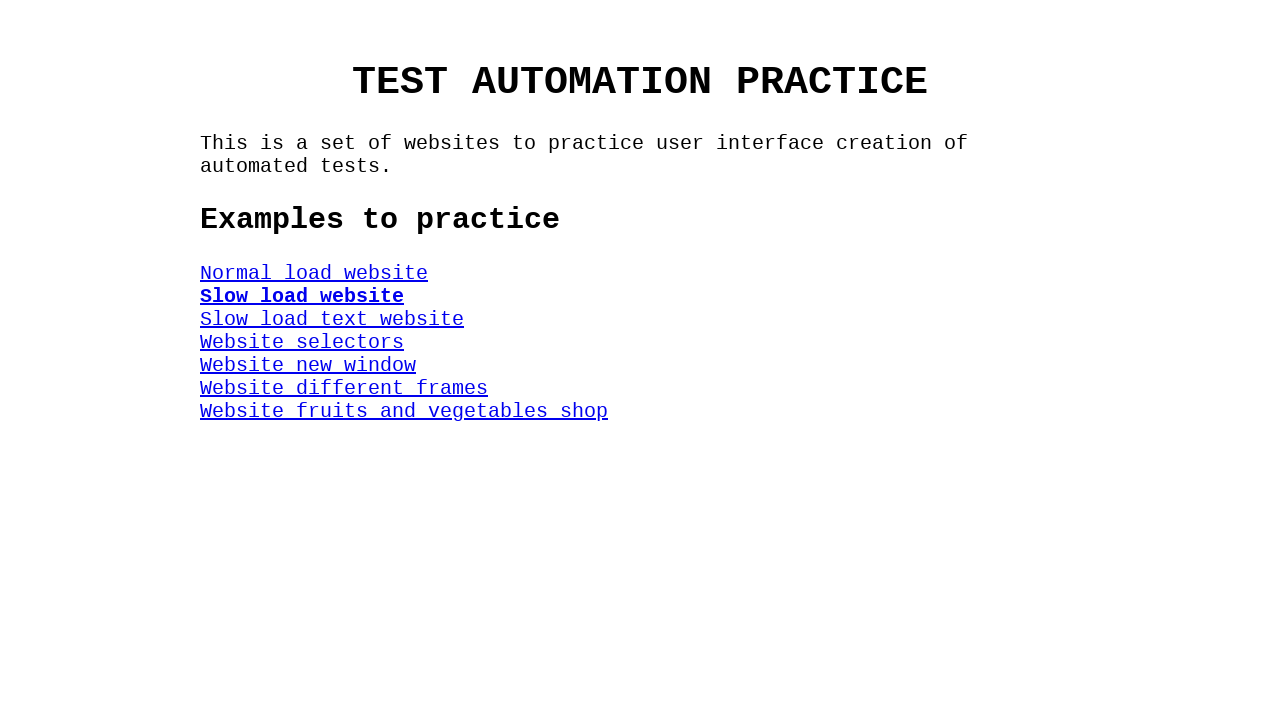

Title element appeared after page load
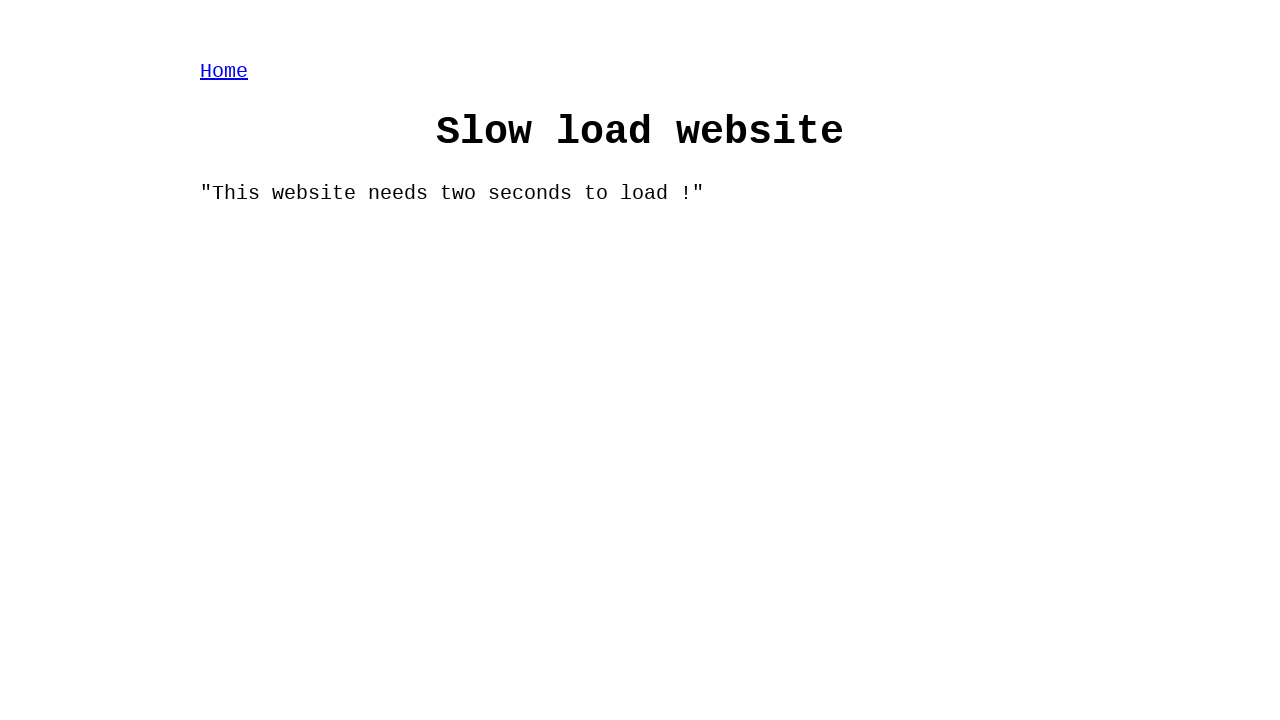

Located title element on the slow load website page
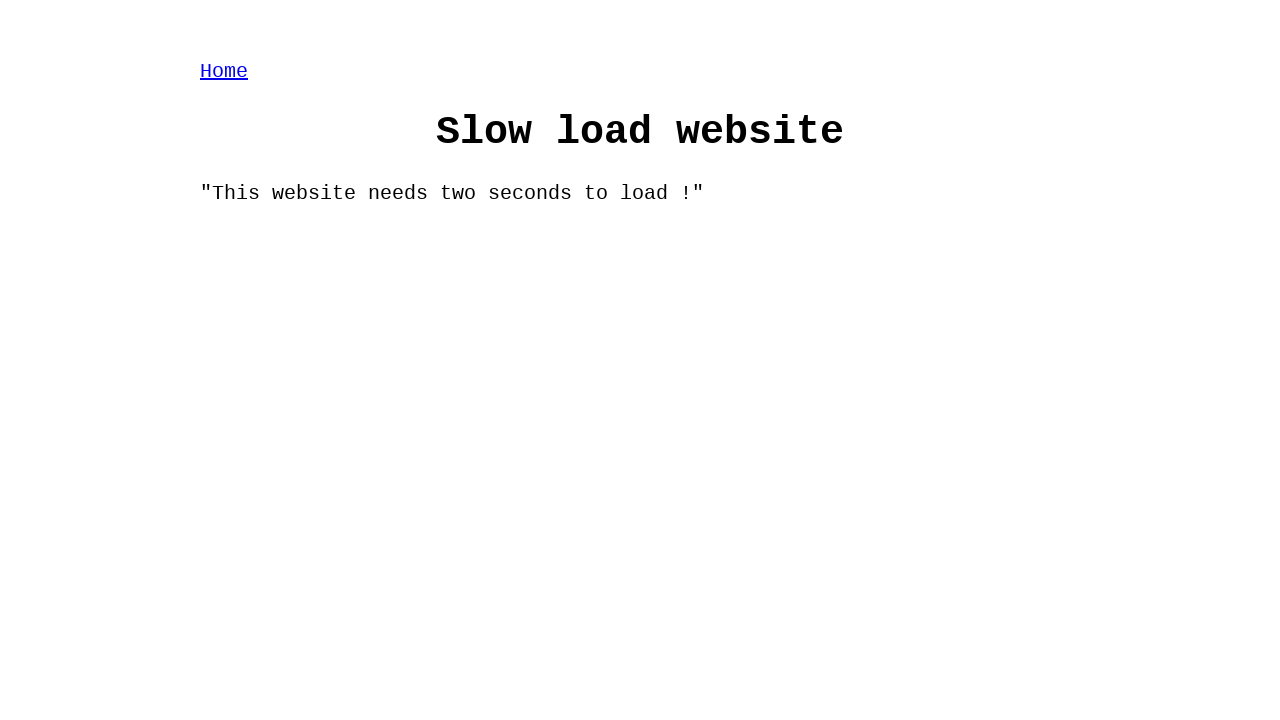

Verified title text is 'Slow load website'
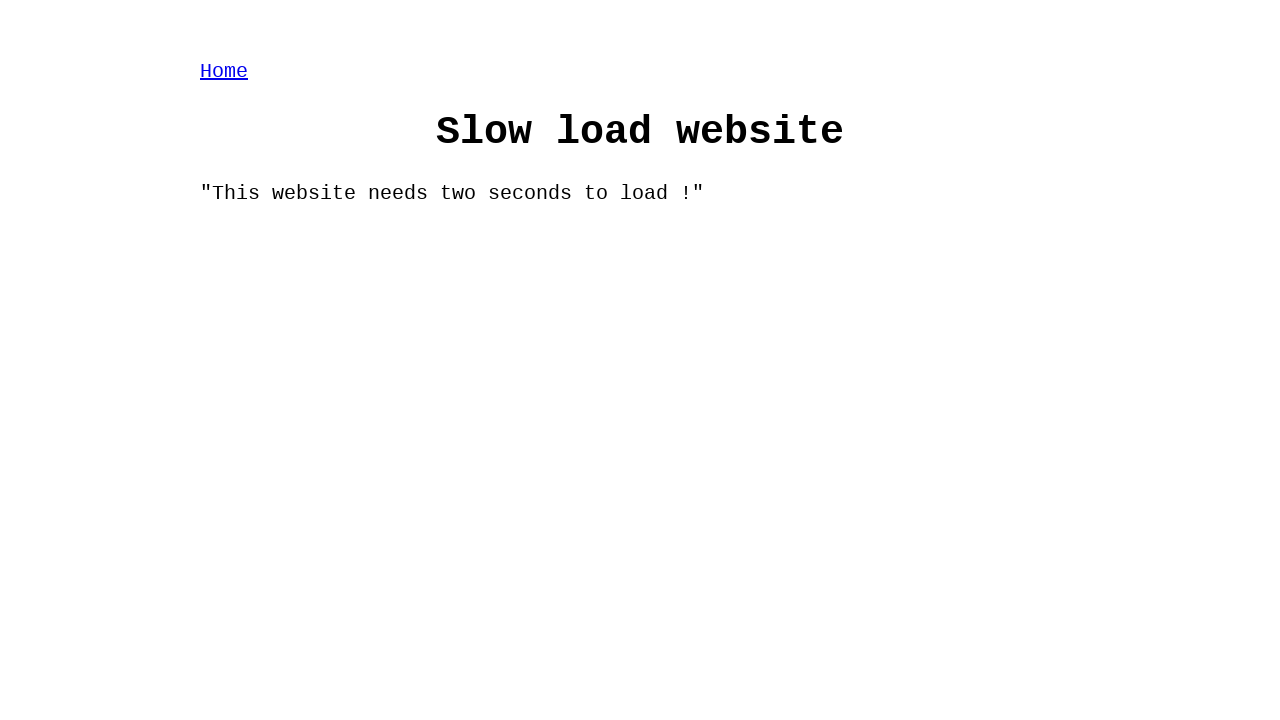

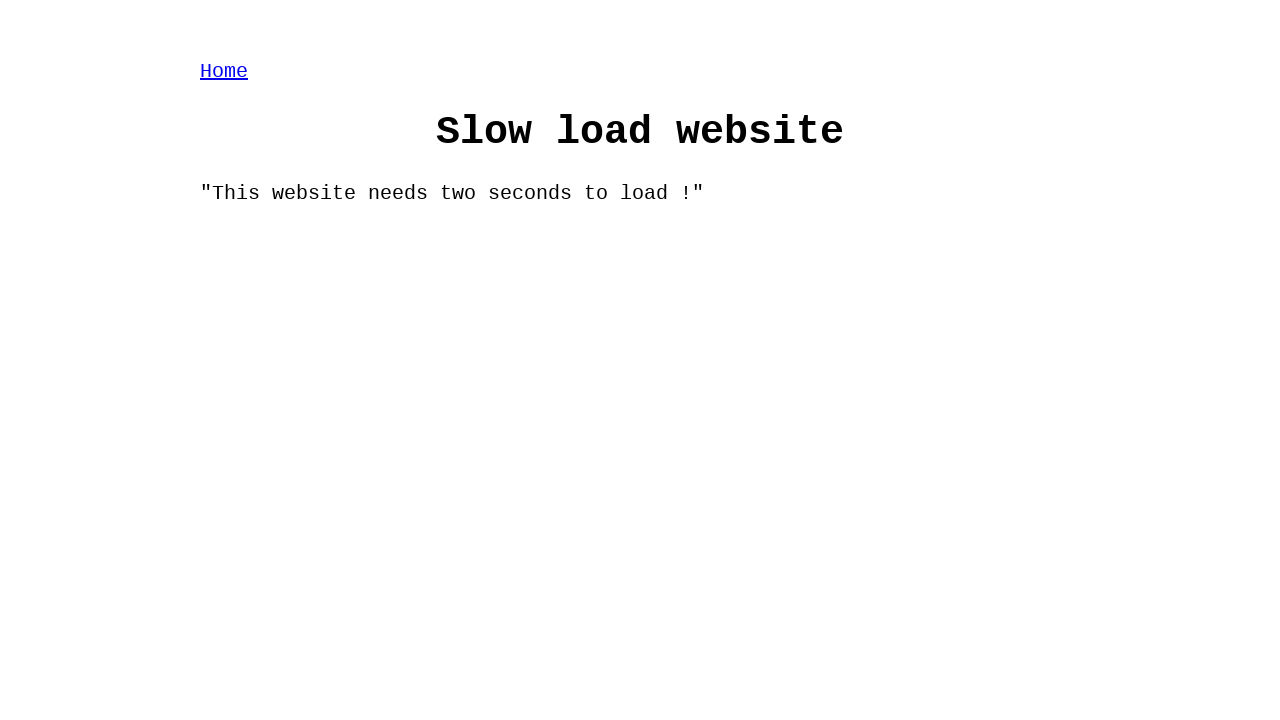